Navigates to American Airlines homepage and scrolls to the bottom of the page

Starting URL: https://www.aa.com/homePage.do

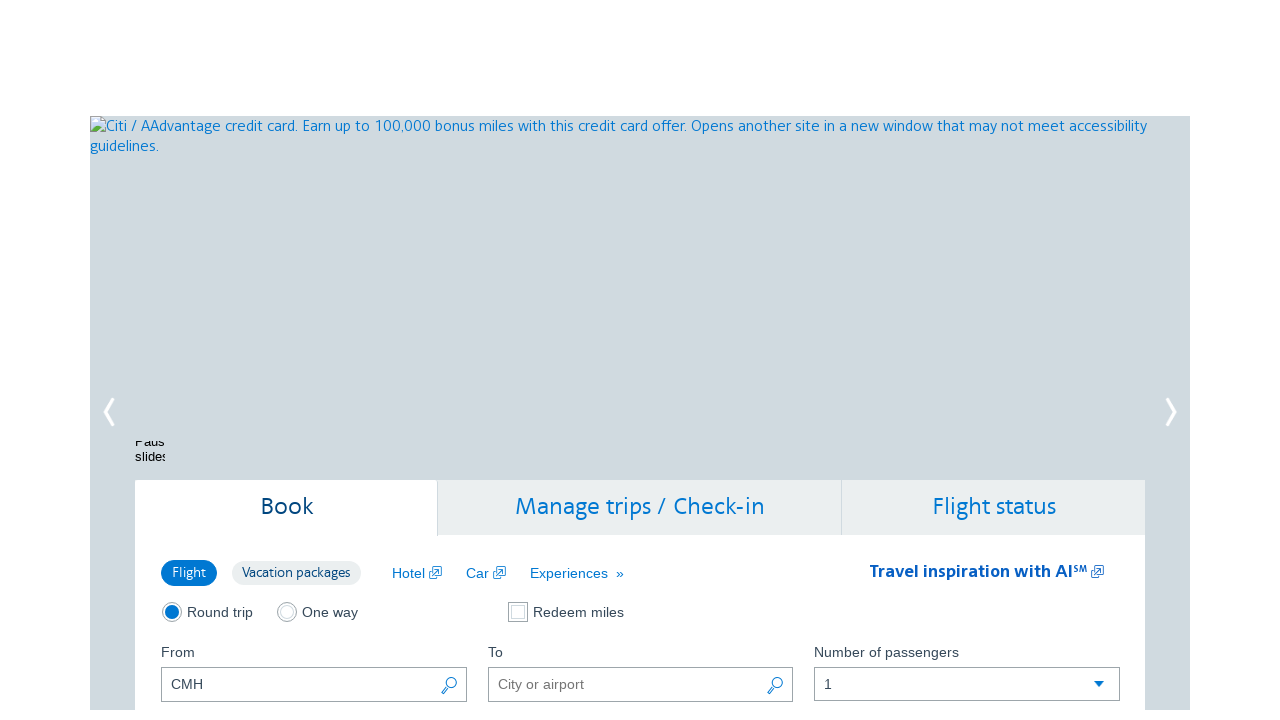

Navigated to American Airlines homepage
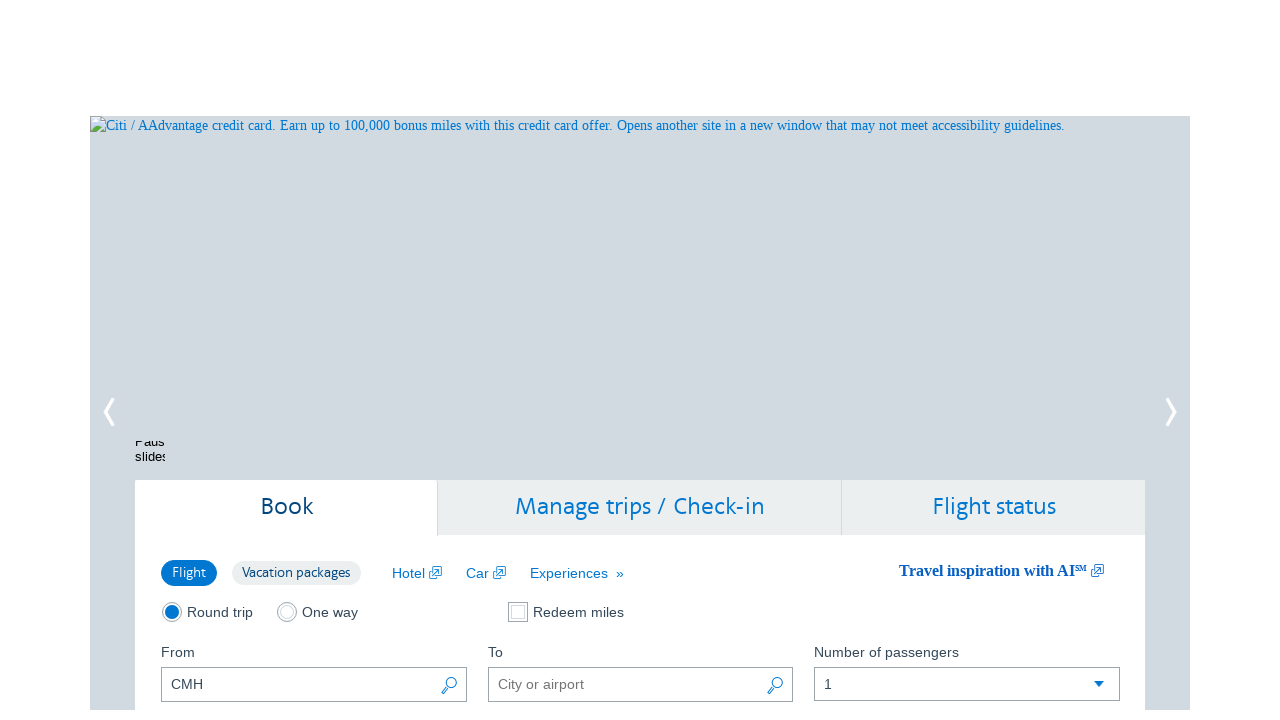

Scrolled to the bottom of the page
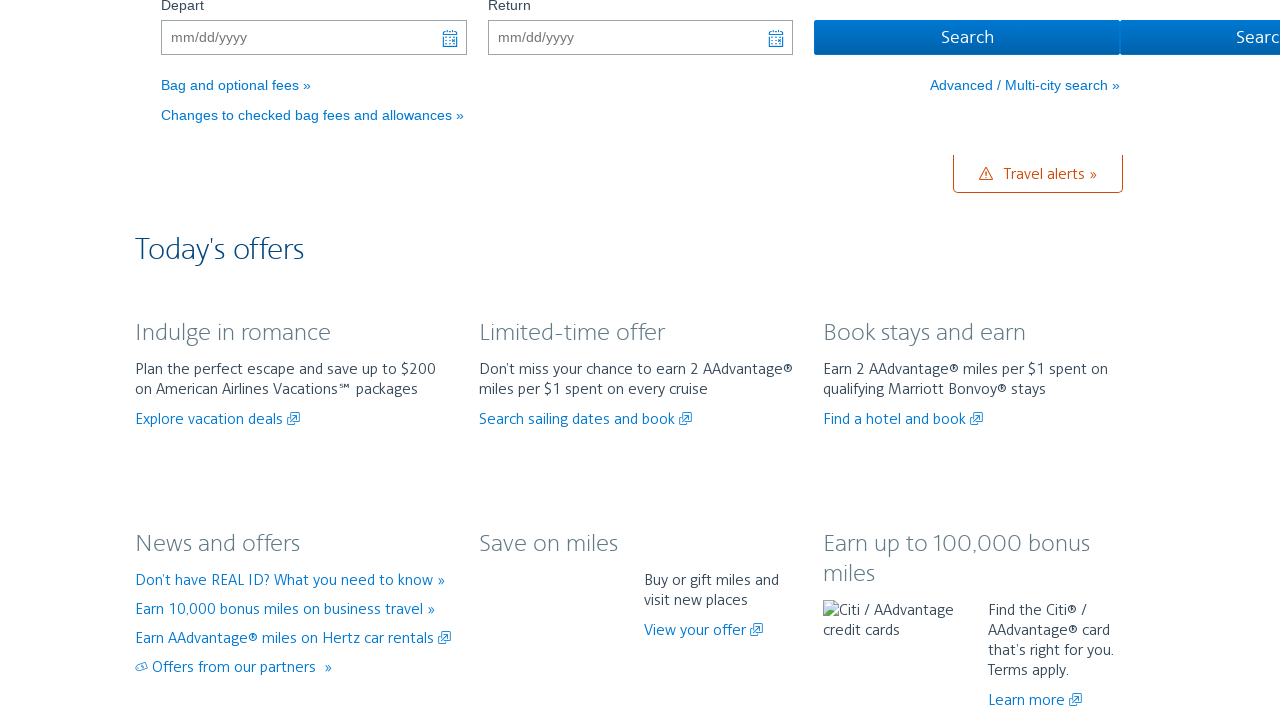

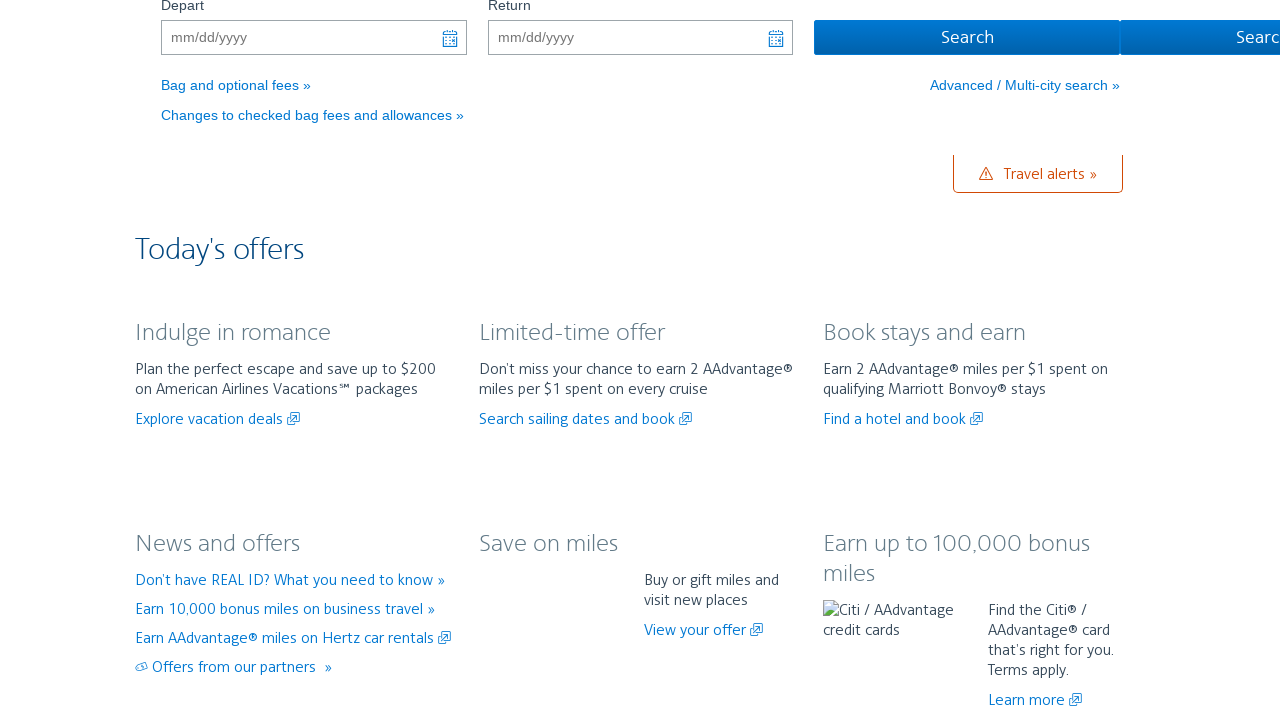